Tests checkbox interactions on a practice automation page by selecting individual checkboxes, selecting all checkboxes, and then selectively clicking specific checkboxes in various patterns.

Starting URL: https://rahulshettyacademy.com/AutomationPractice/

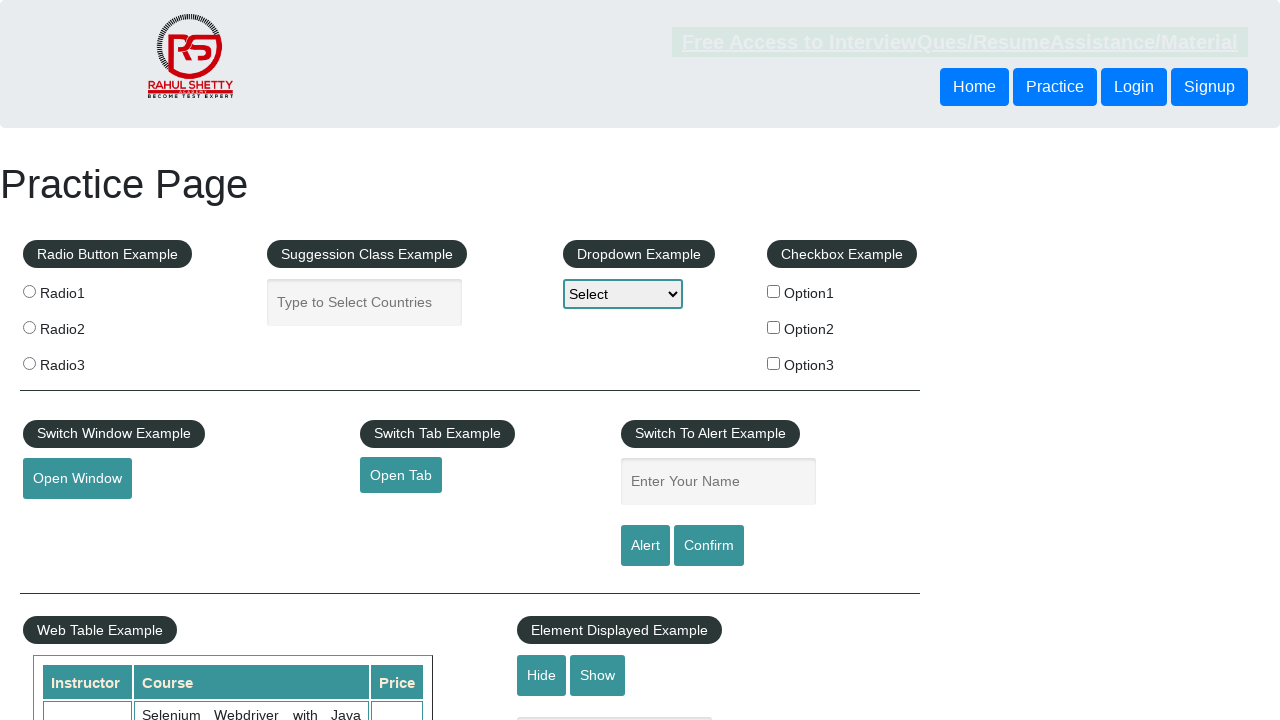

Waited for checkbox option 3 to load
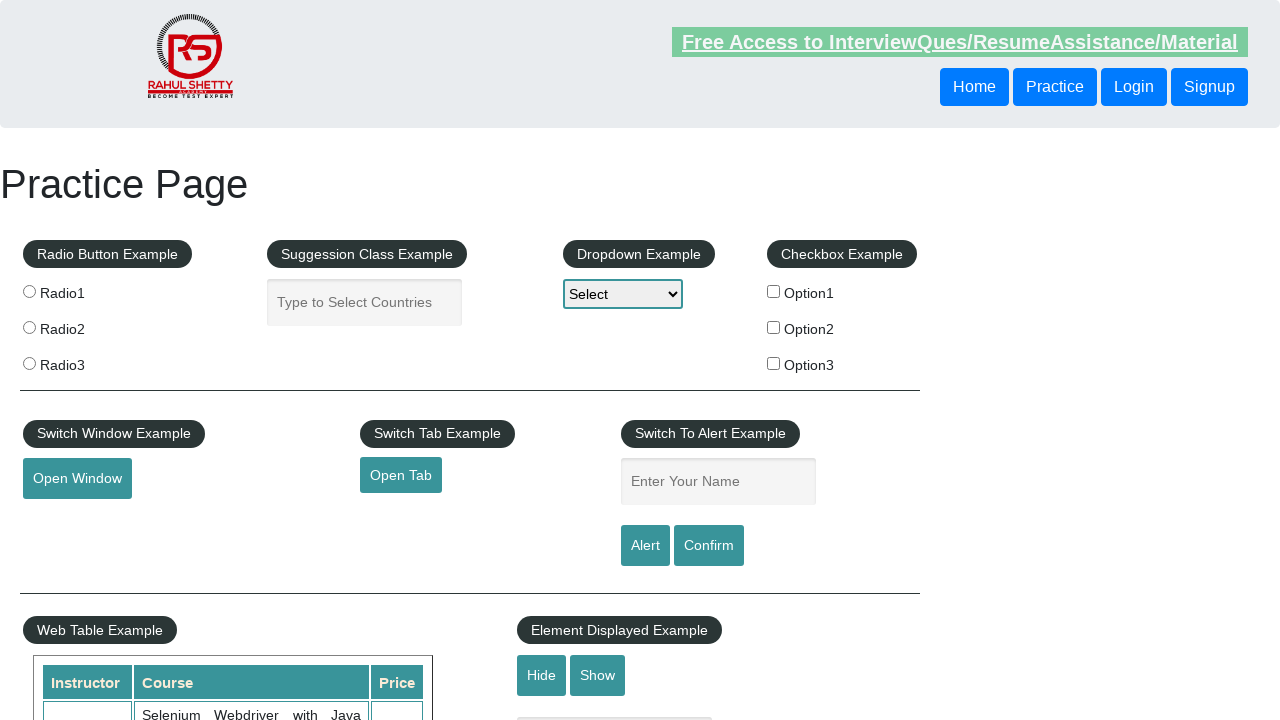

Selected checkbox option 3 at (774, 363) on xpath=//input[@id='checkBoxOption3']
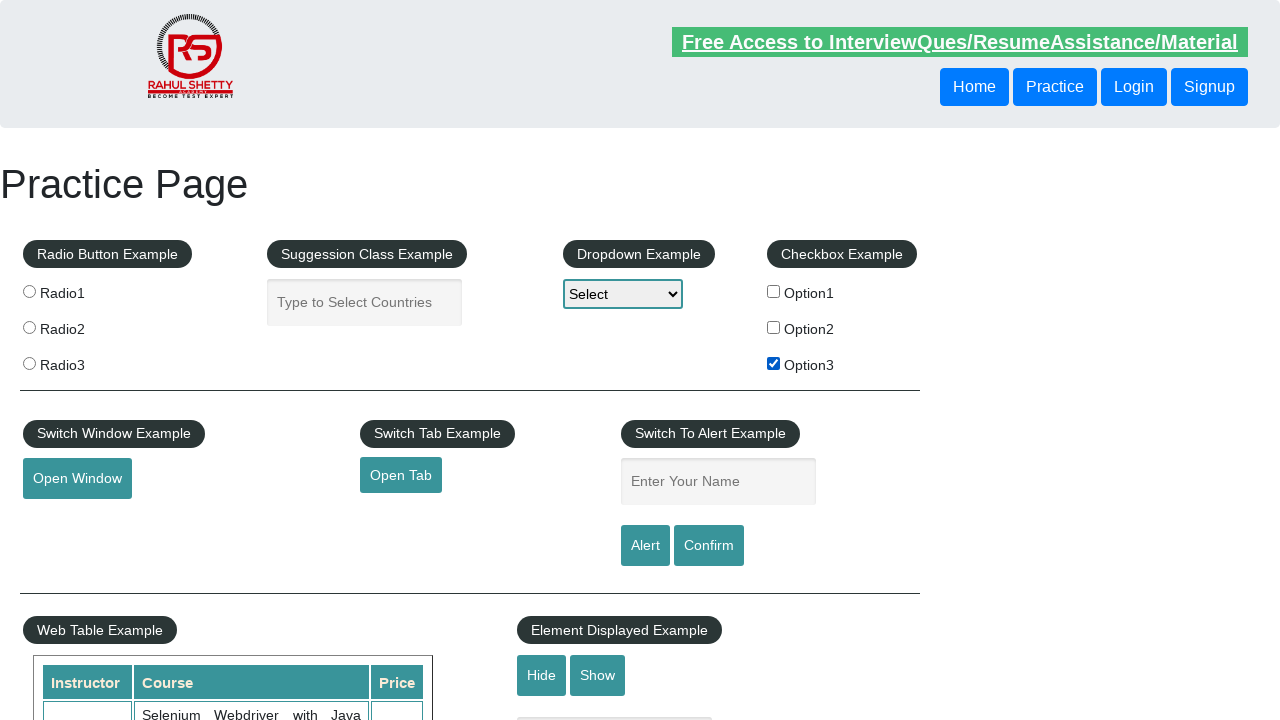

Located all checkbox elements on the page
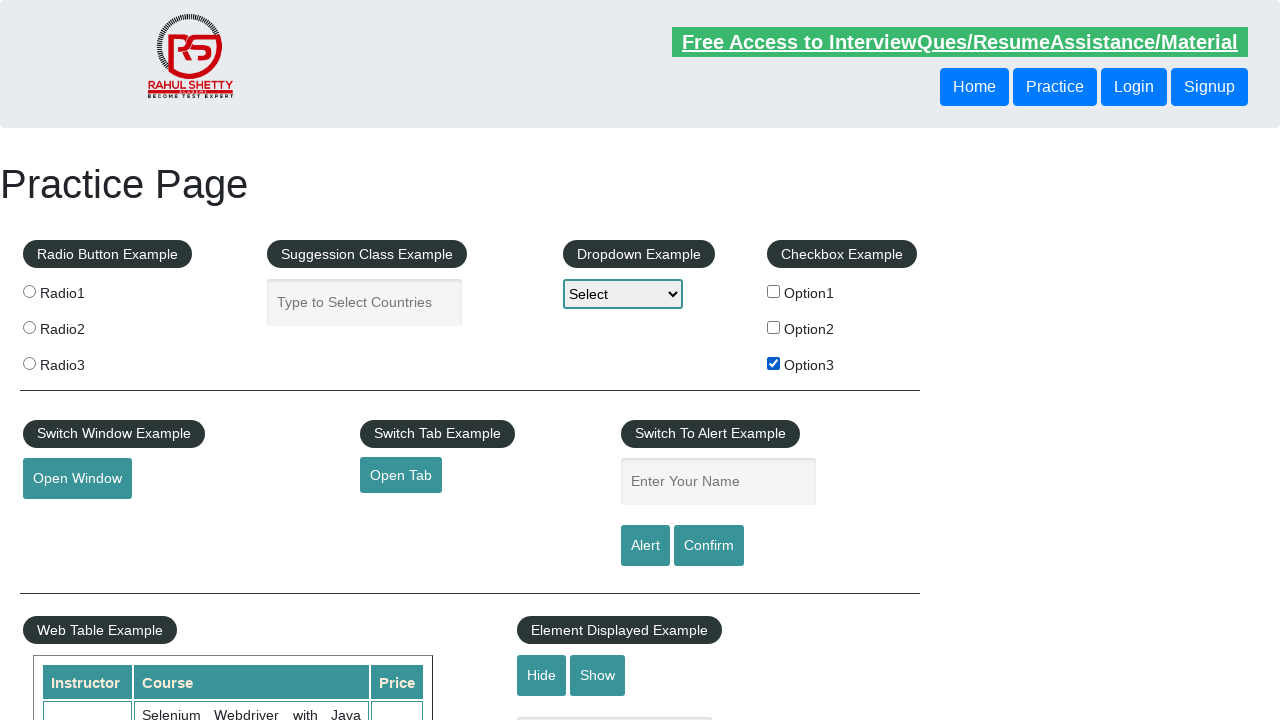

Found 3 checkboxes total
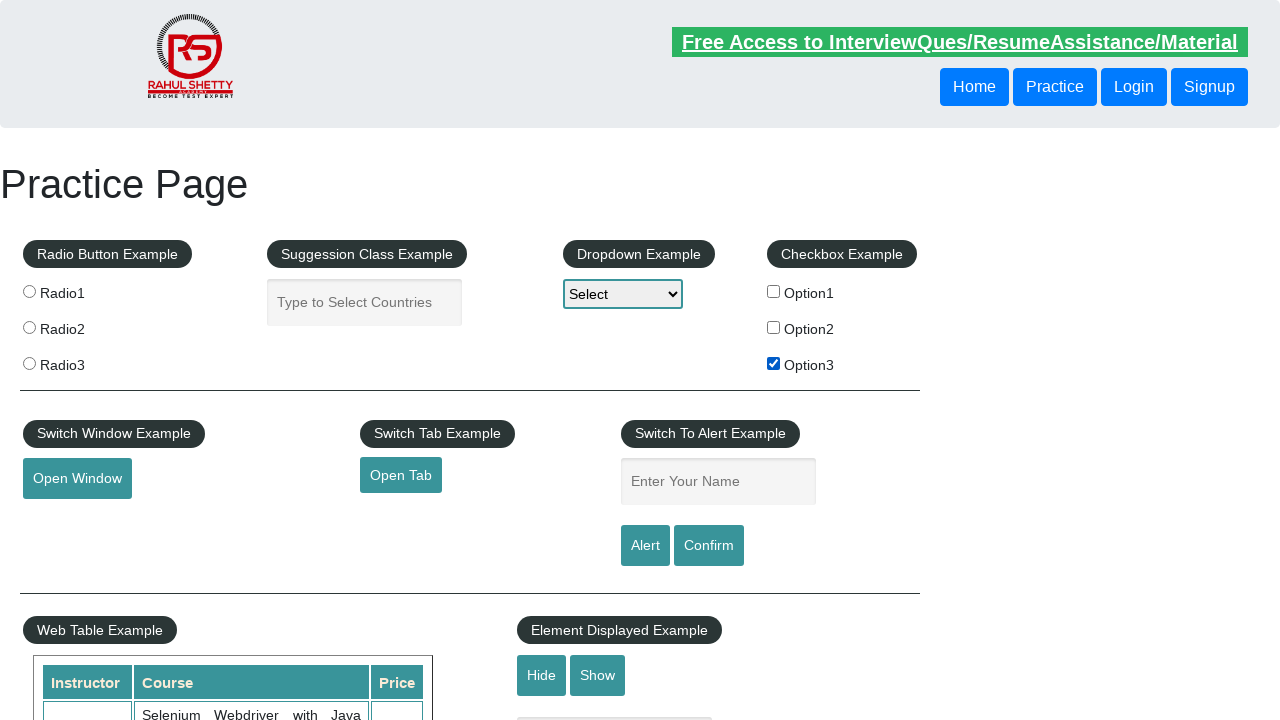

Clicked checkbox at index 0 to select all checkboxes at (774, 291) on xpath=//input[@type='checkbox'] >> nth=0
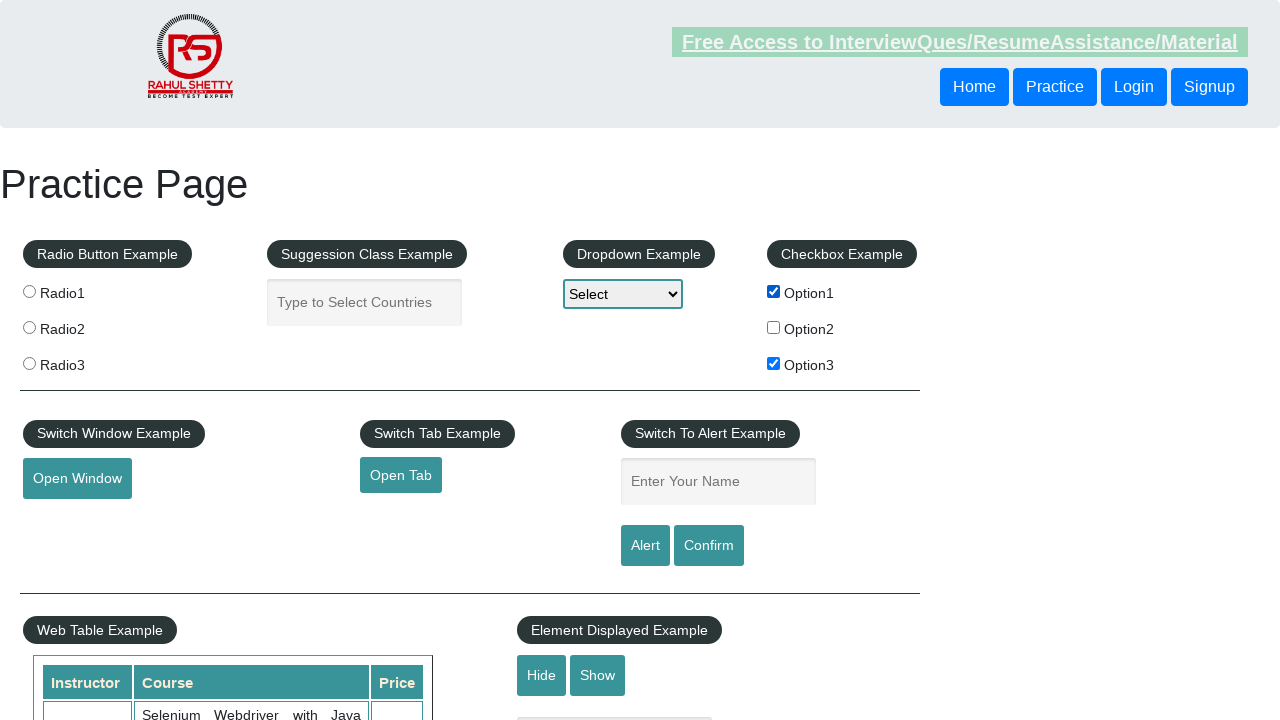

Clicked checkbox at index 1 to select all checkboxes at (774, 327) on xpath=//input[@type='checkbox'] >> nth=1
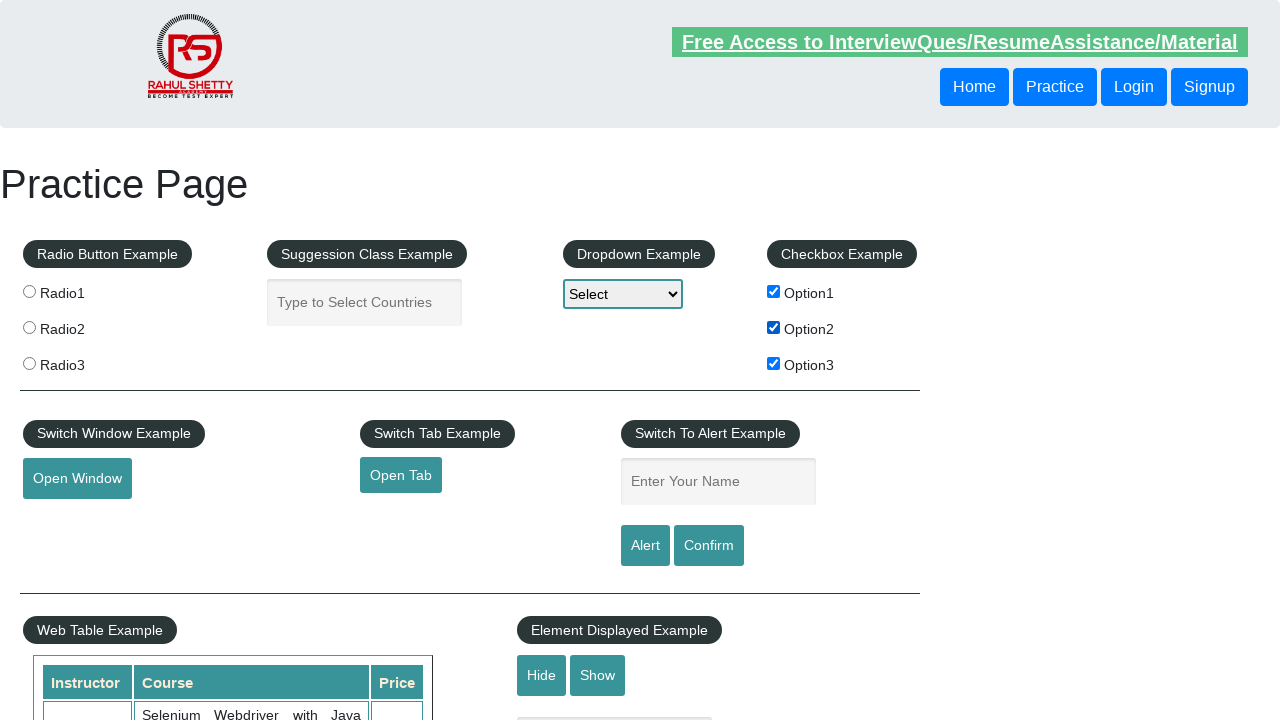

Clicked checkbox at index 2 to select all checkboxes at (774, 363) on xpath=//input[@type='checkbox'] >> nth=2
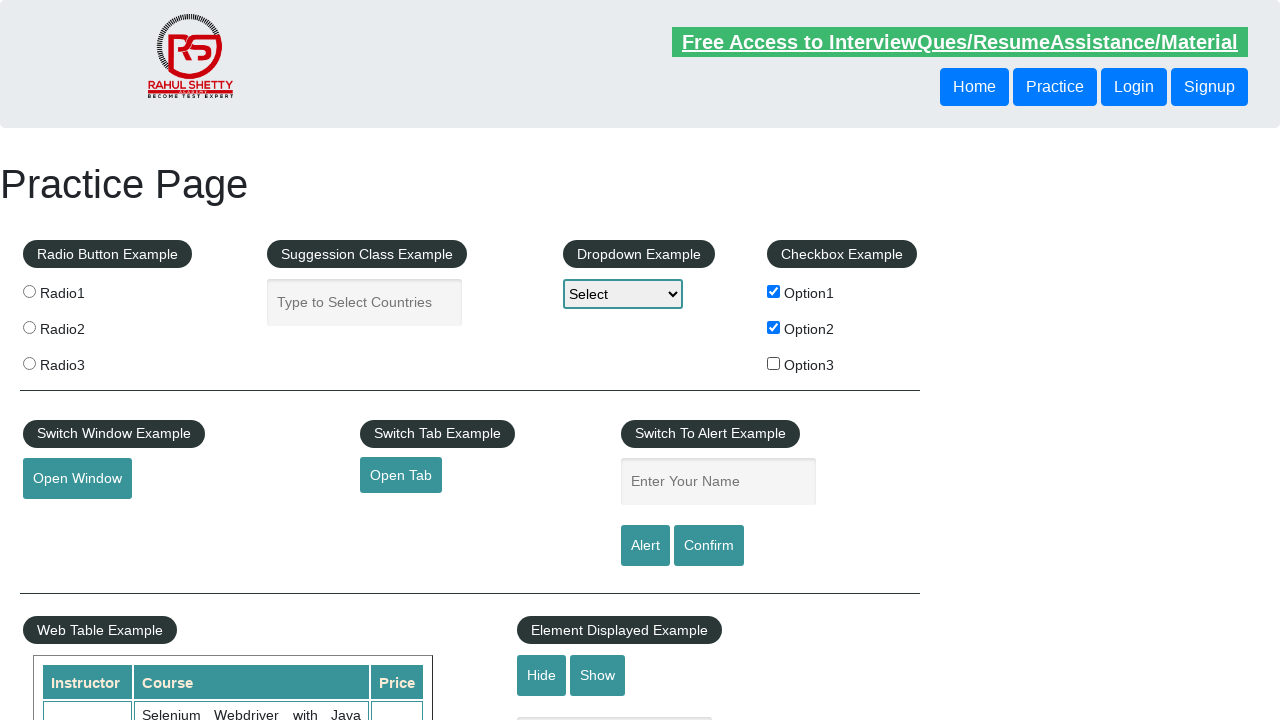

Clicked first checkbox at (774, 291) on xpath=//input[@type='checkbox'] >> nth=0
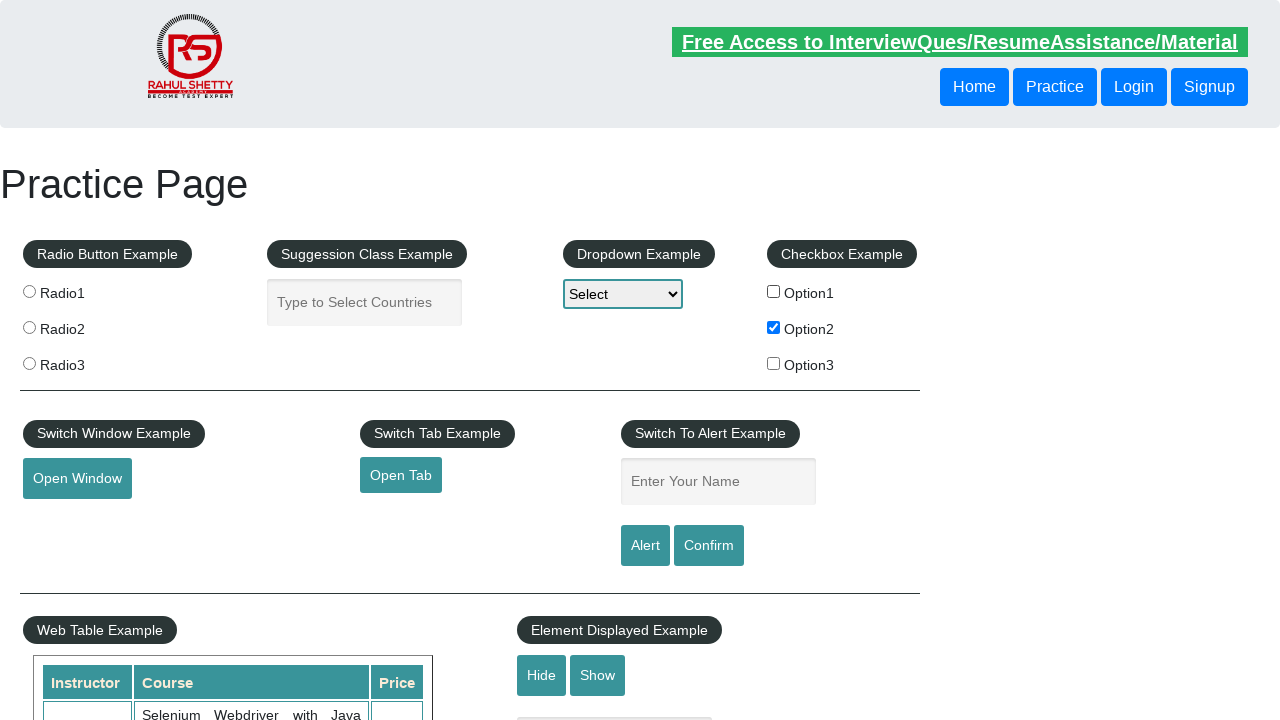

Clicked checkbox at index 1 in selective pattern at (774, 327) on xpath=//input[@type='checkbox'] >> nth=1
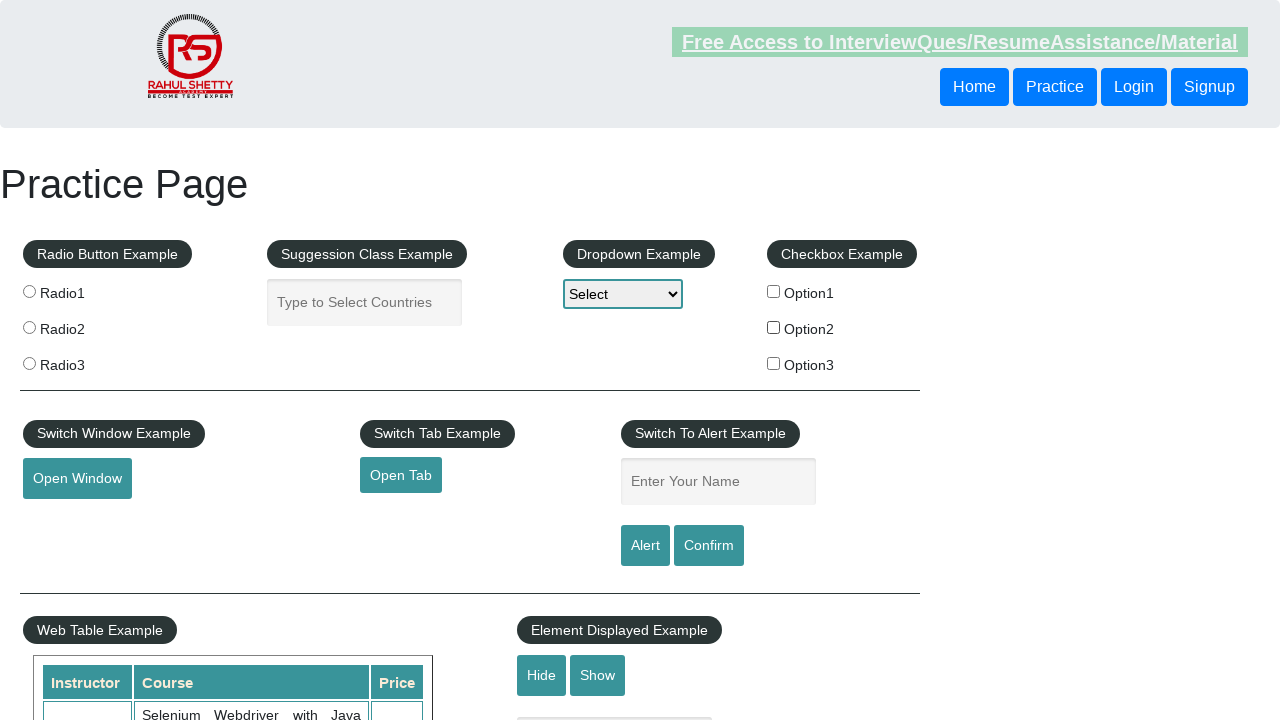

Clicked checkbox at index 2 in selective pattern at (774, 363) on xpath=//input[@type='checkbox'] >> nth=2
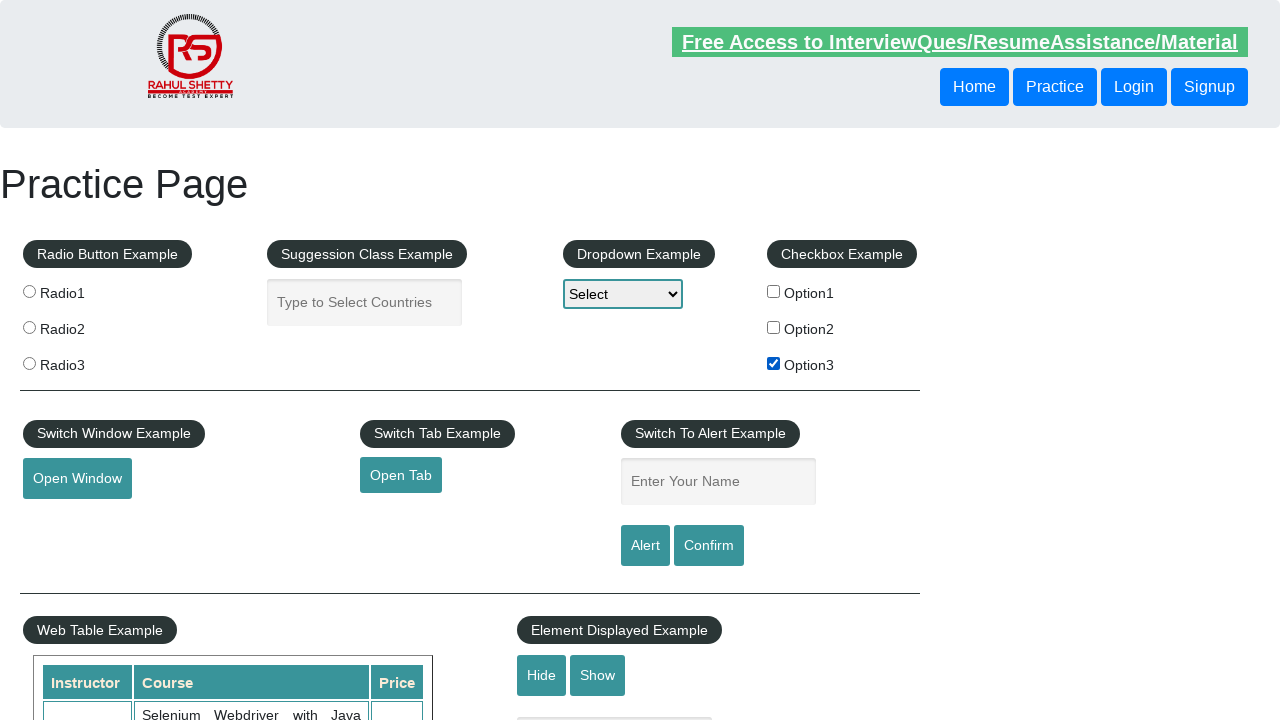

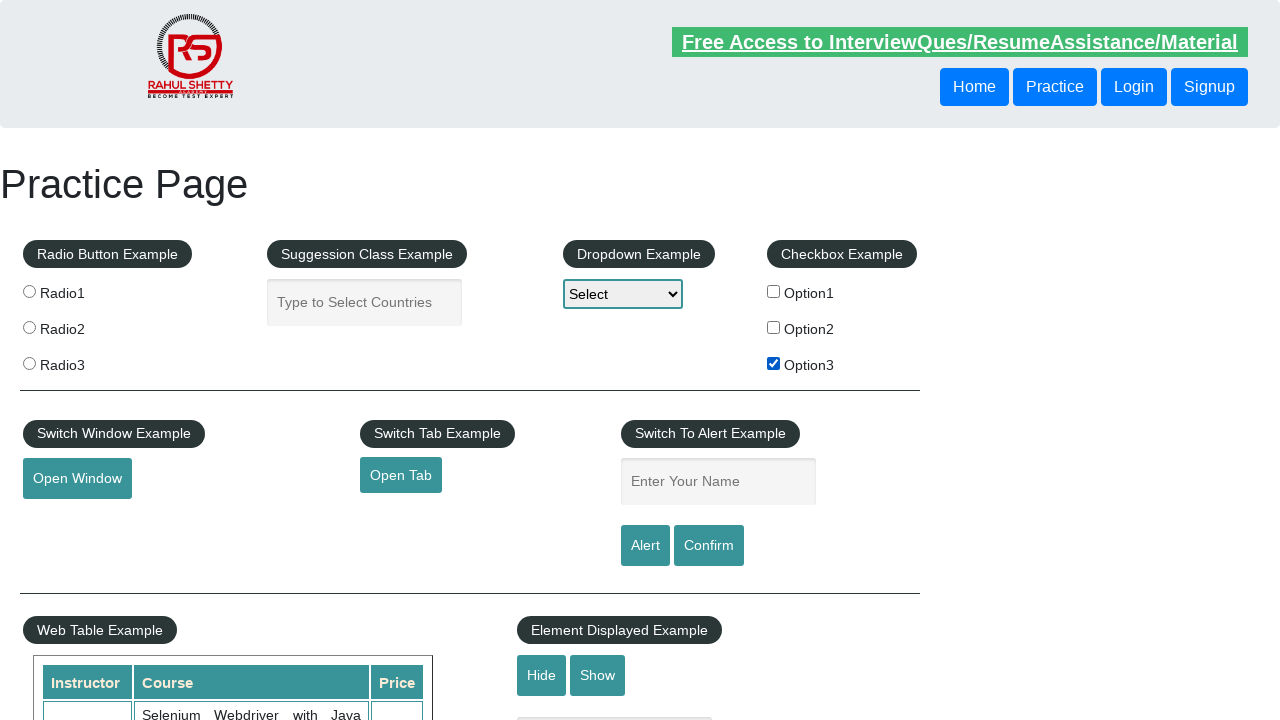